Navigates to YouTube homepage and maximizes the browser window to verify the page loads successfully

Starting URL: https://www.youtube.com/

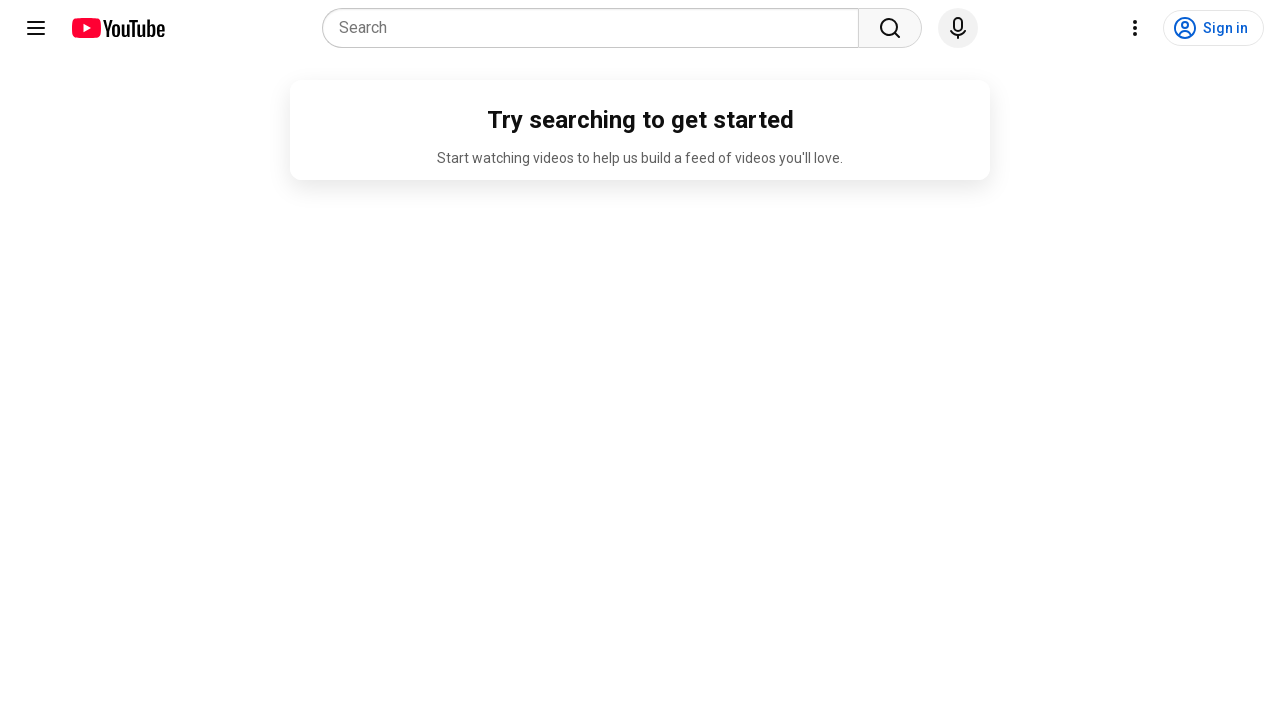

Set viewport size to 1920x1080 to maximize browser window
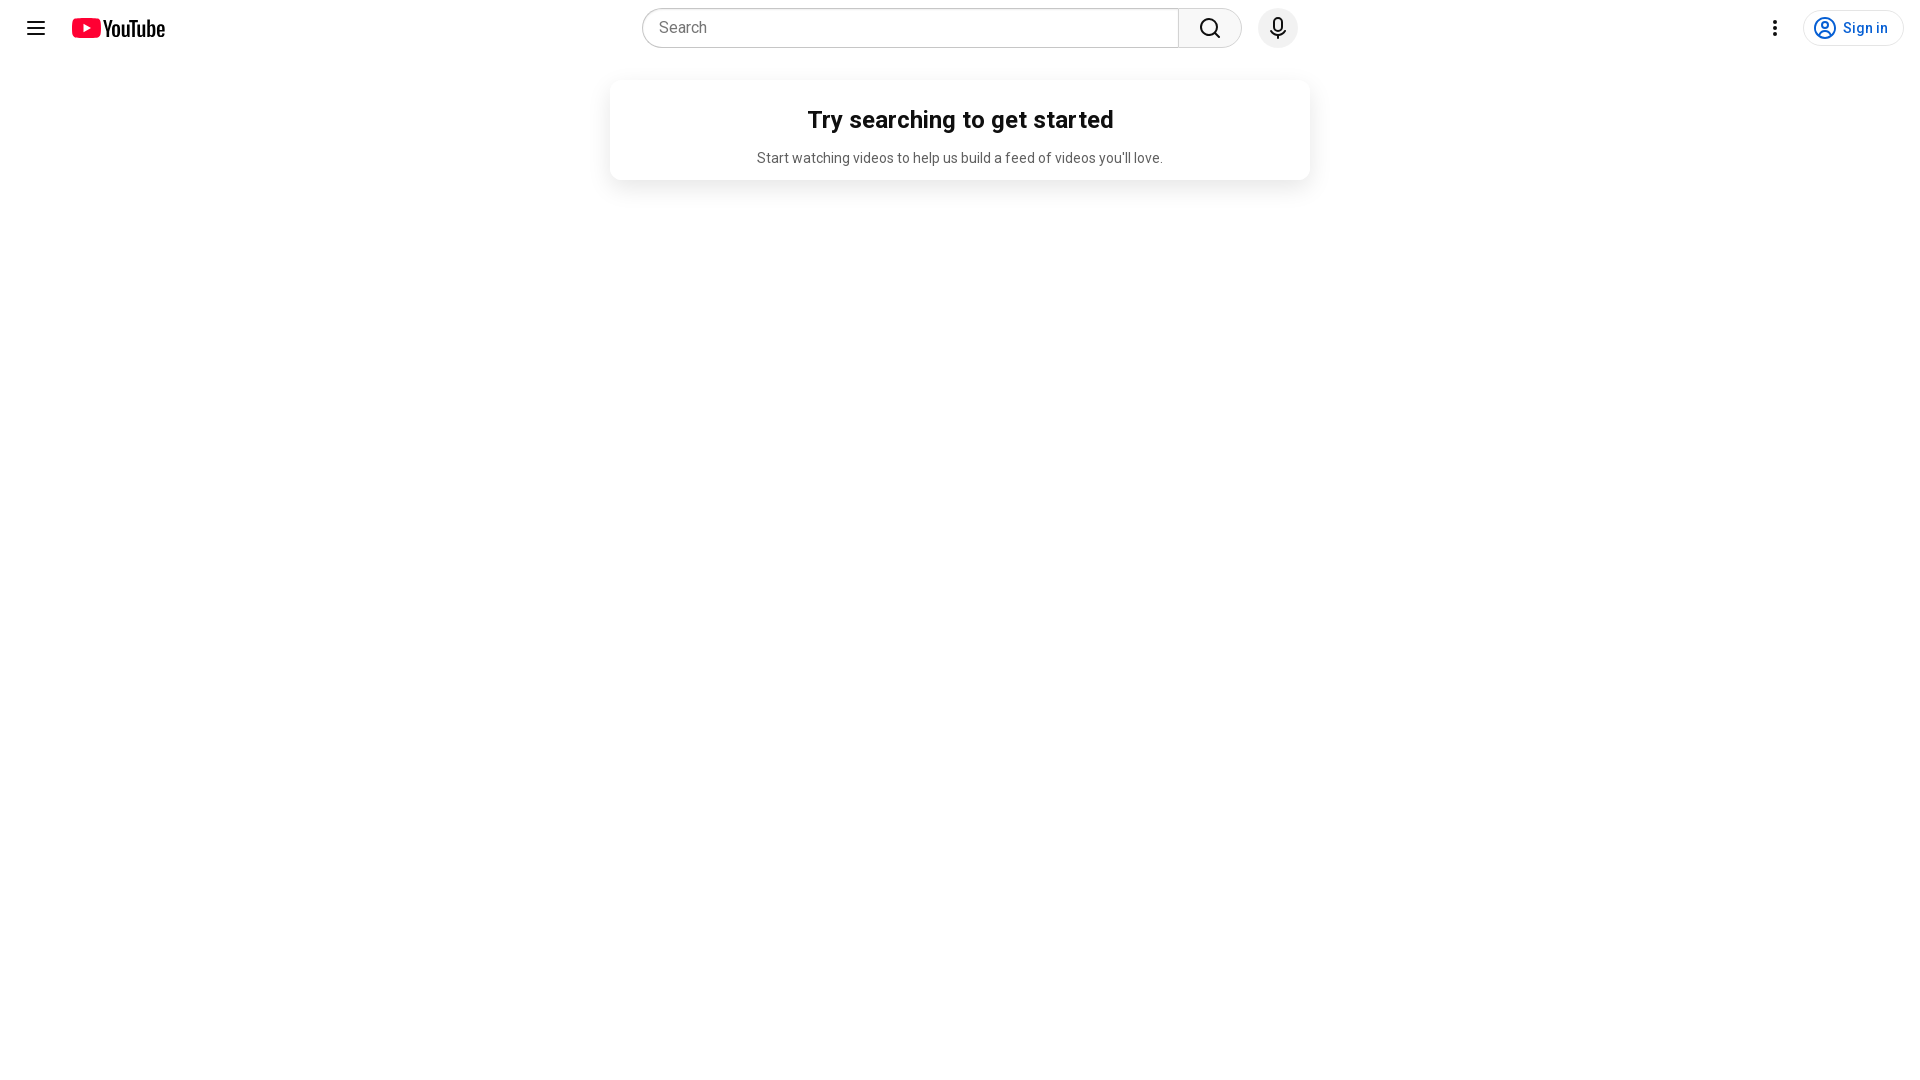

YouTube homepage loaded successfully - ytd-app element found
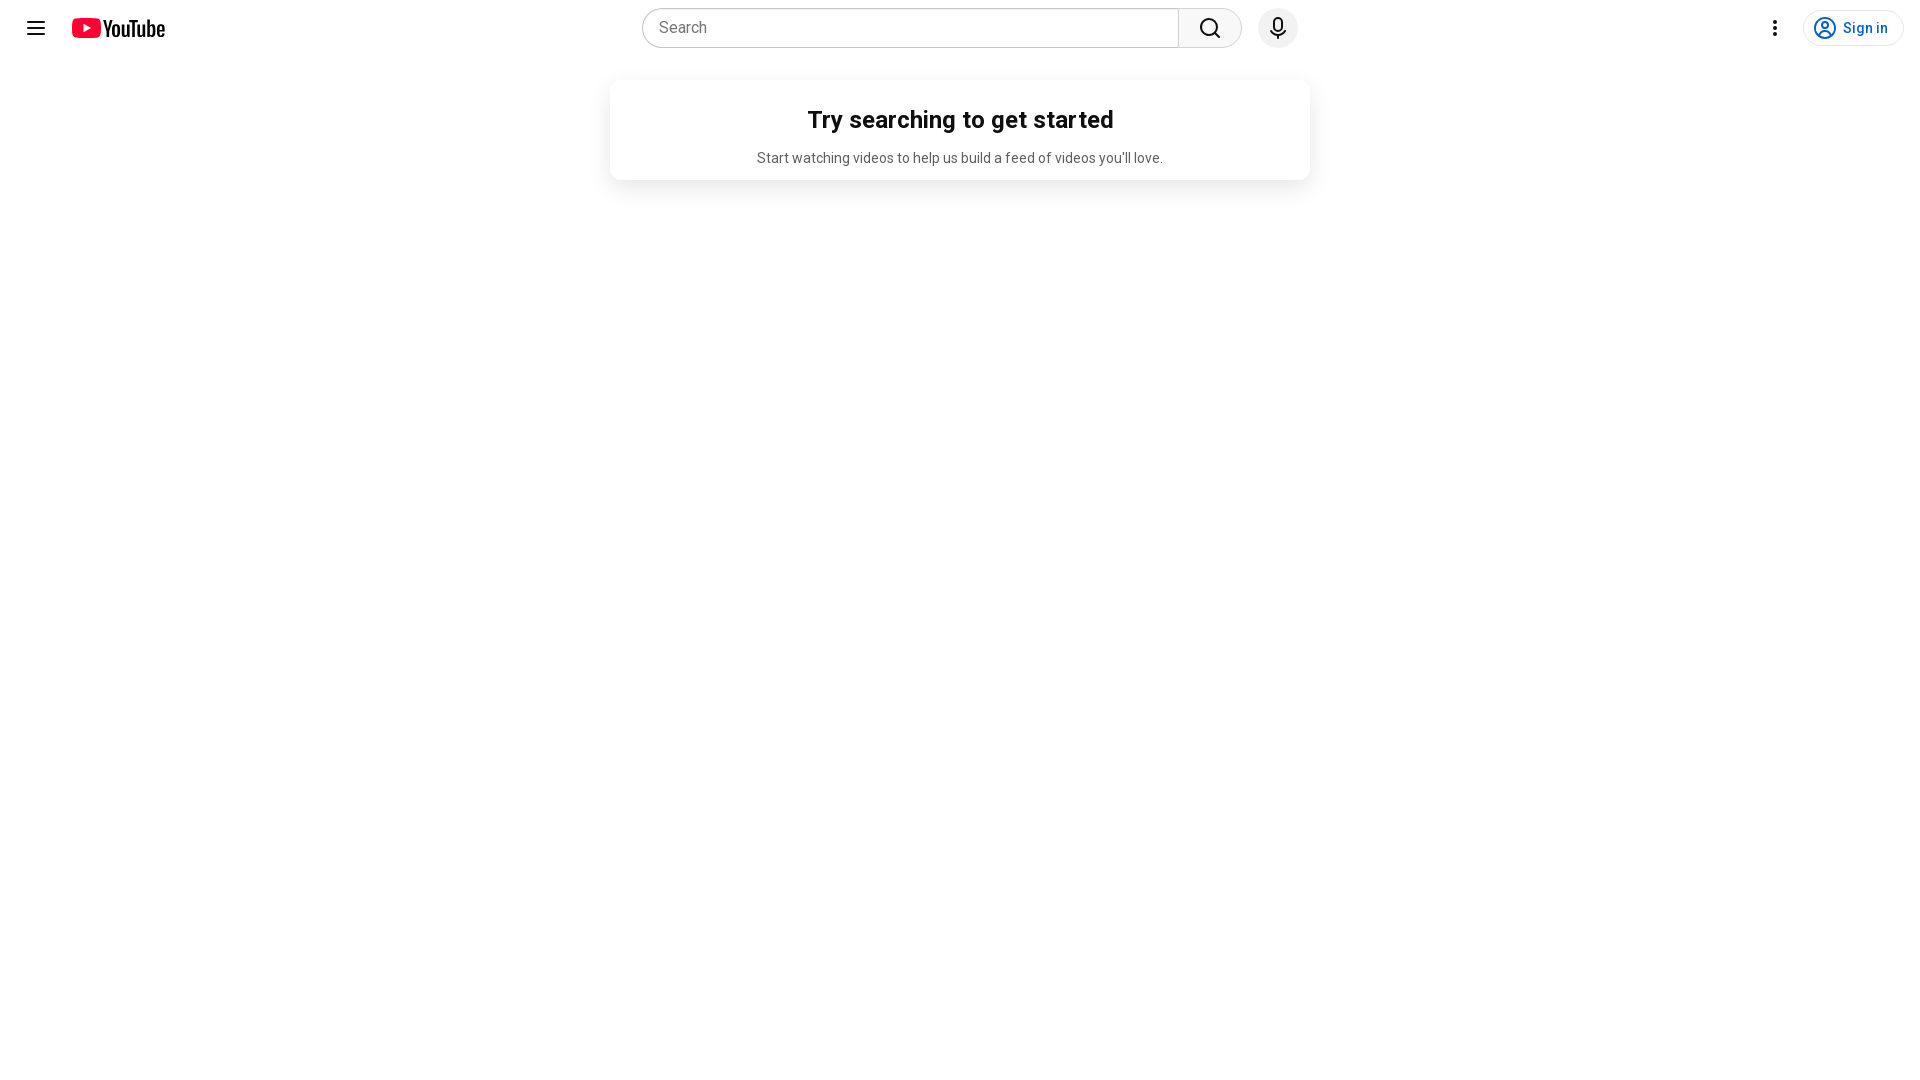

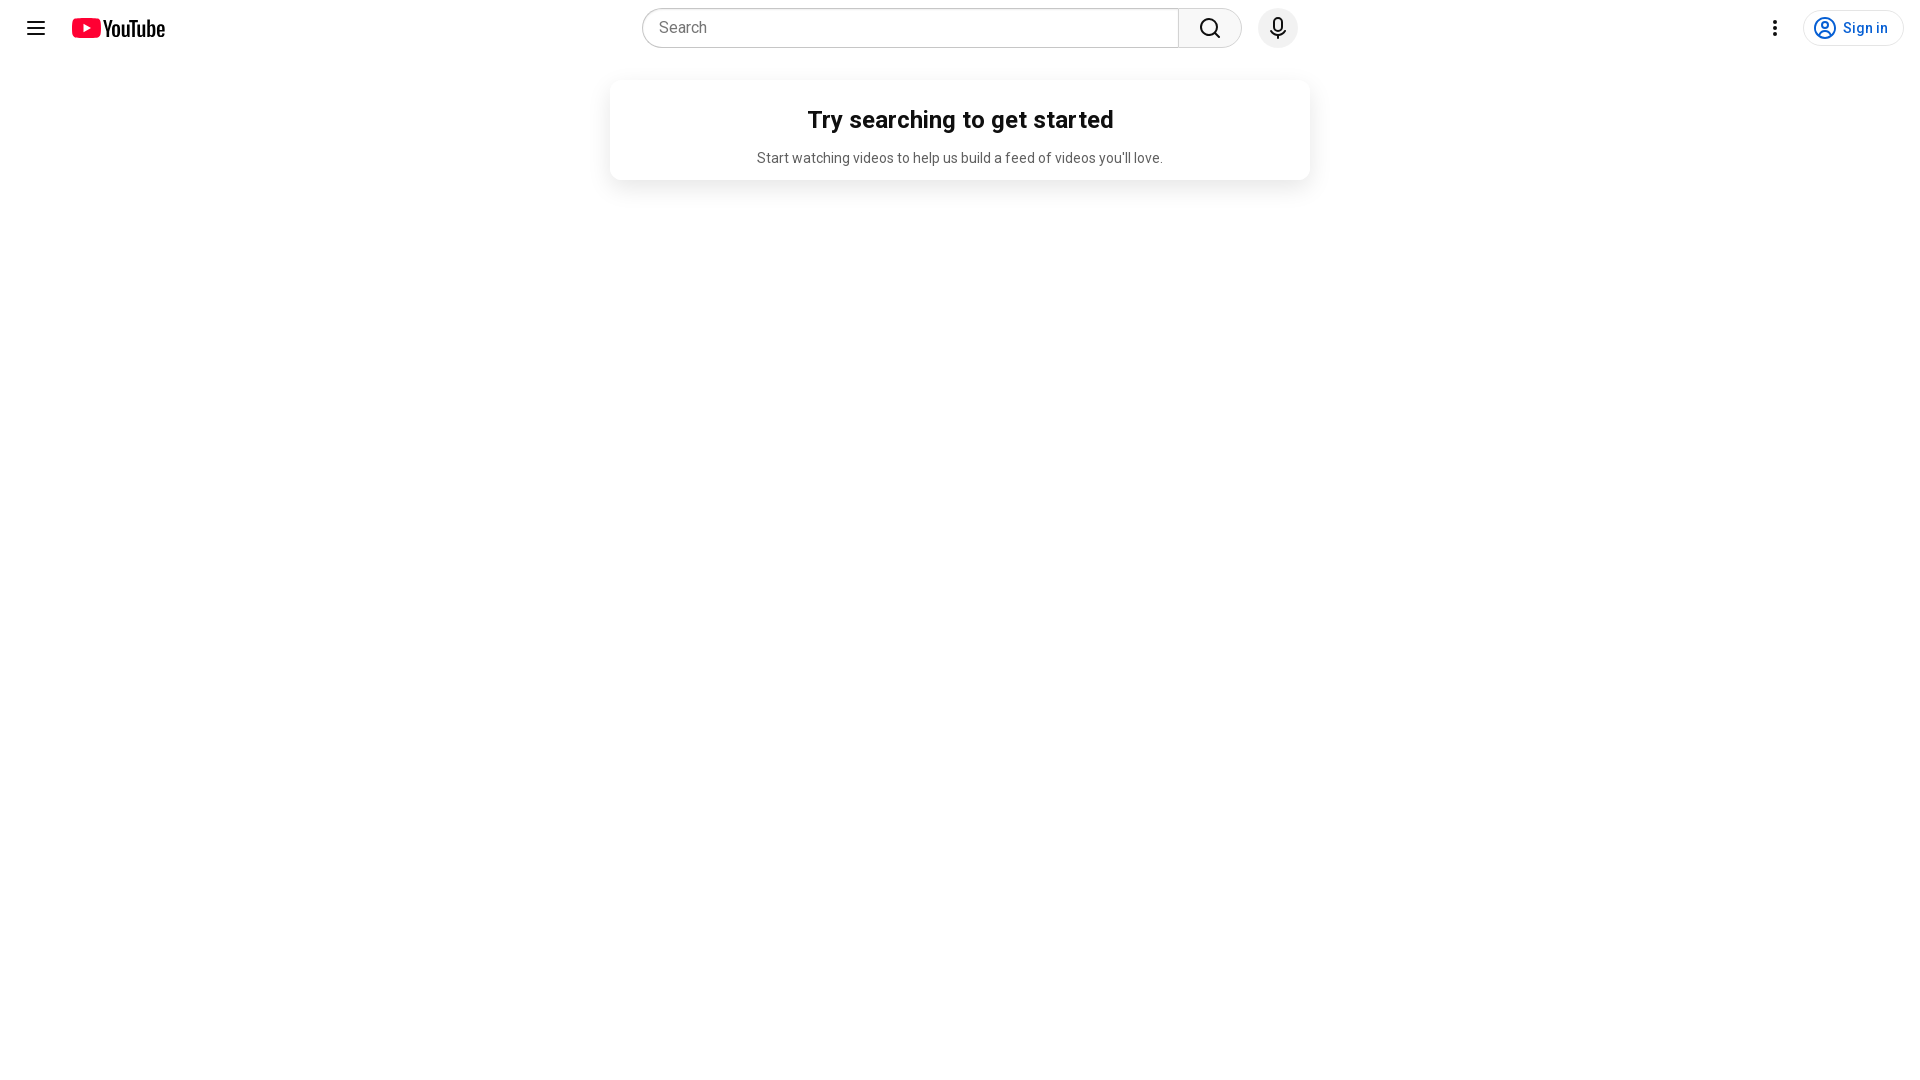